Tests adding a new customer through the bank manager interface by clicking Add Customer button and filling in customer details

Starting URL: https://www.globalsqa.com/angularJs-protractor/BankingProject/#/login

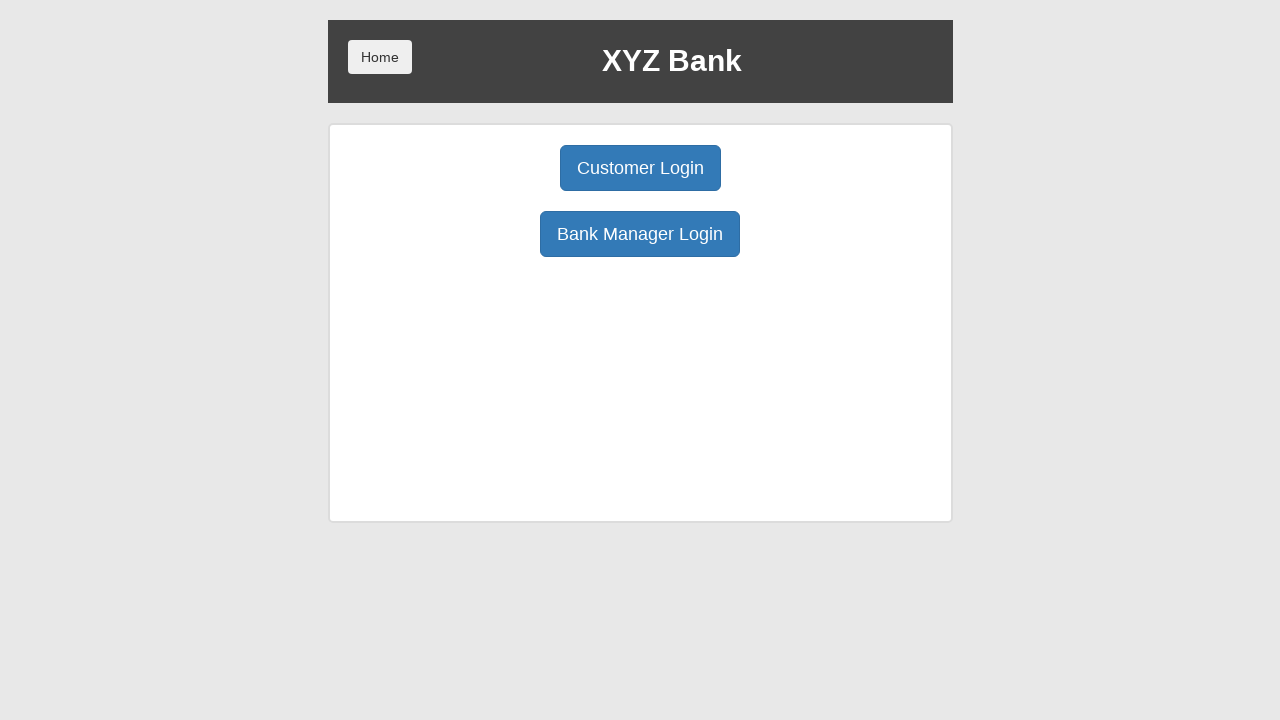

Clicked Bank Manager Login button at (640, 234) on button:has-text('Bank Manager Login')
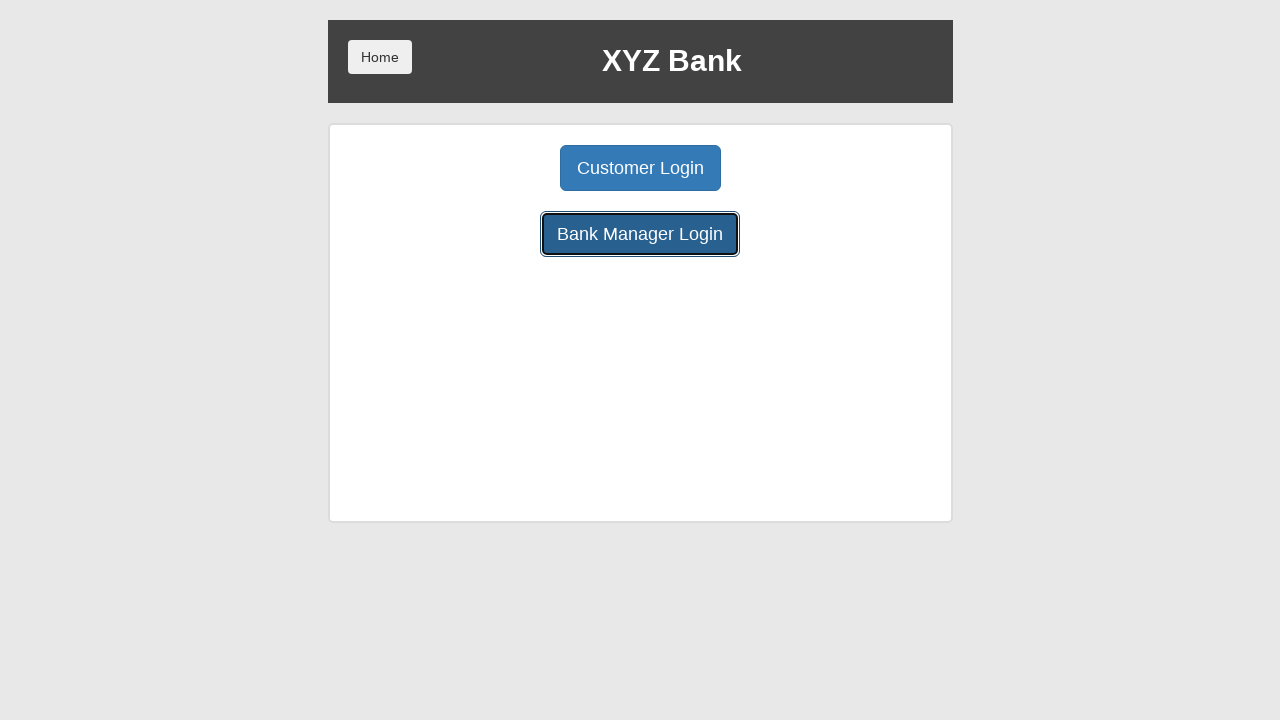

Clicked Add Customer button at (502, 168) on button:has-text('Add Customer')
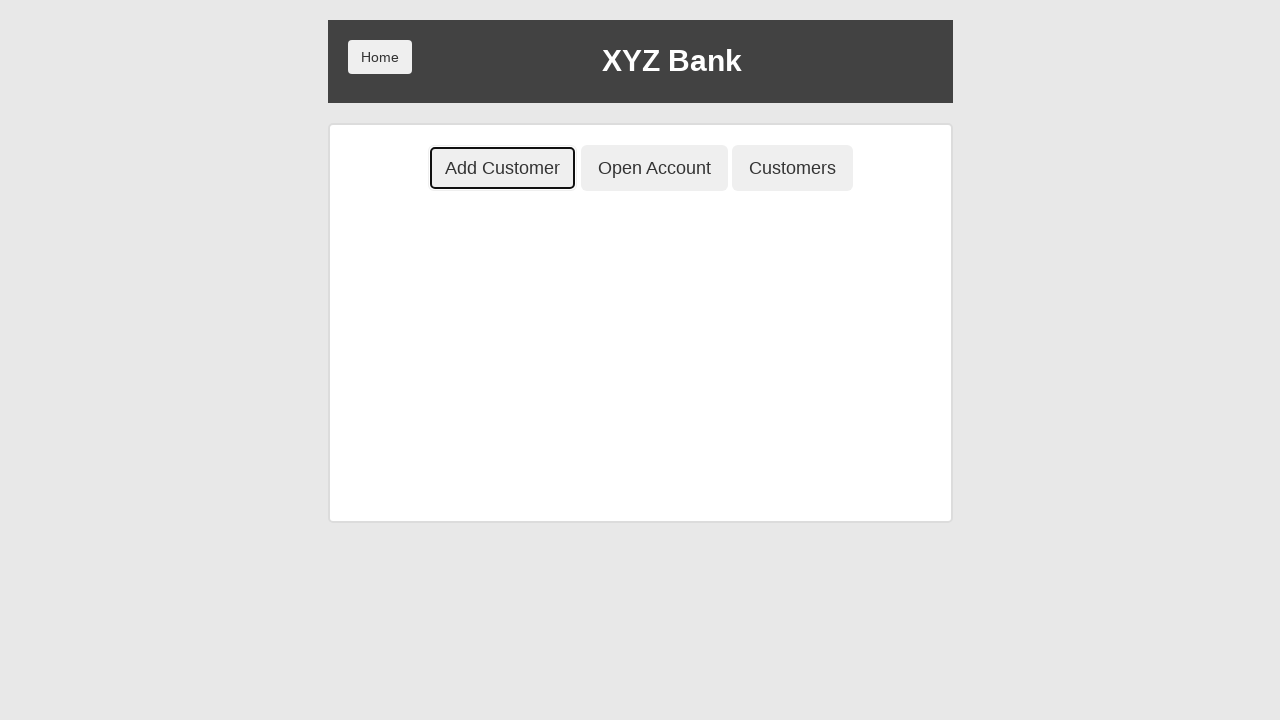

Filled First Name field with 'Nemanja' on input[placeholder='First Name']
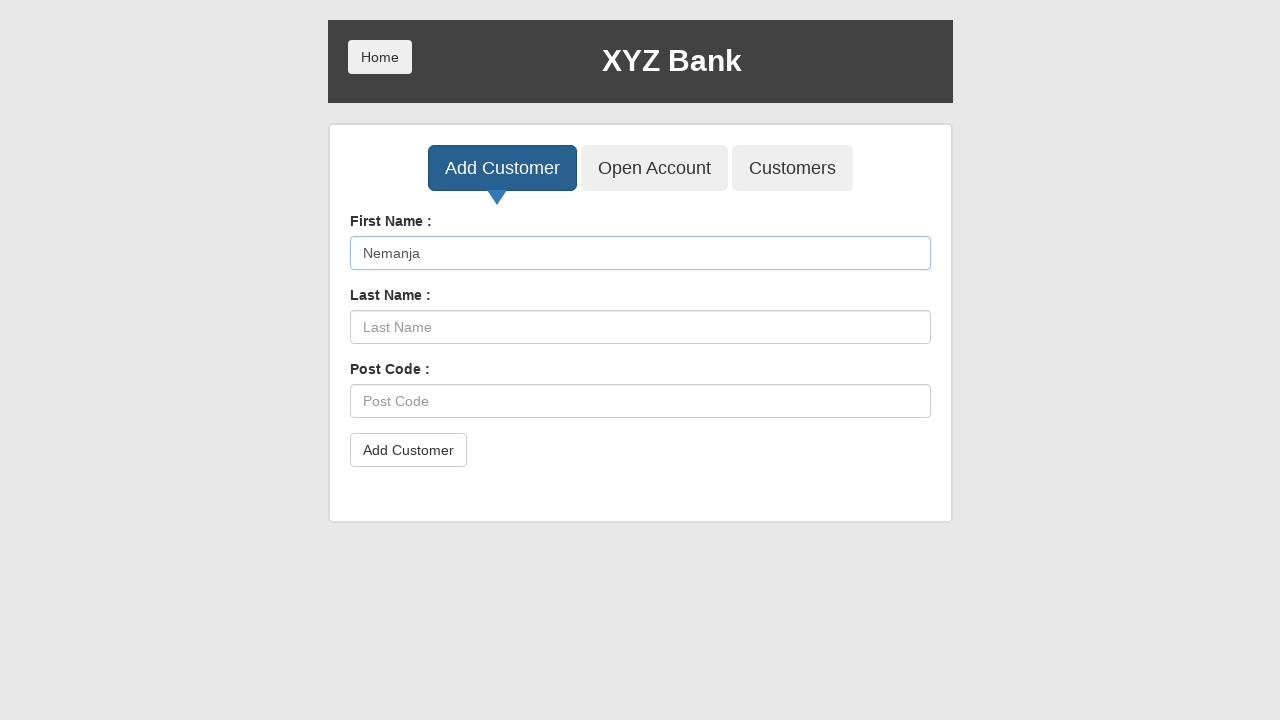

Filled Last Name field with 'Nikitovic' on input[placeholder='Last Name']
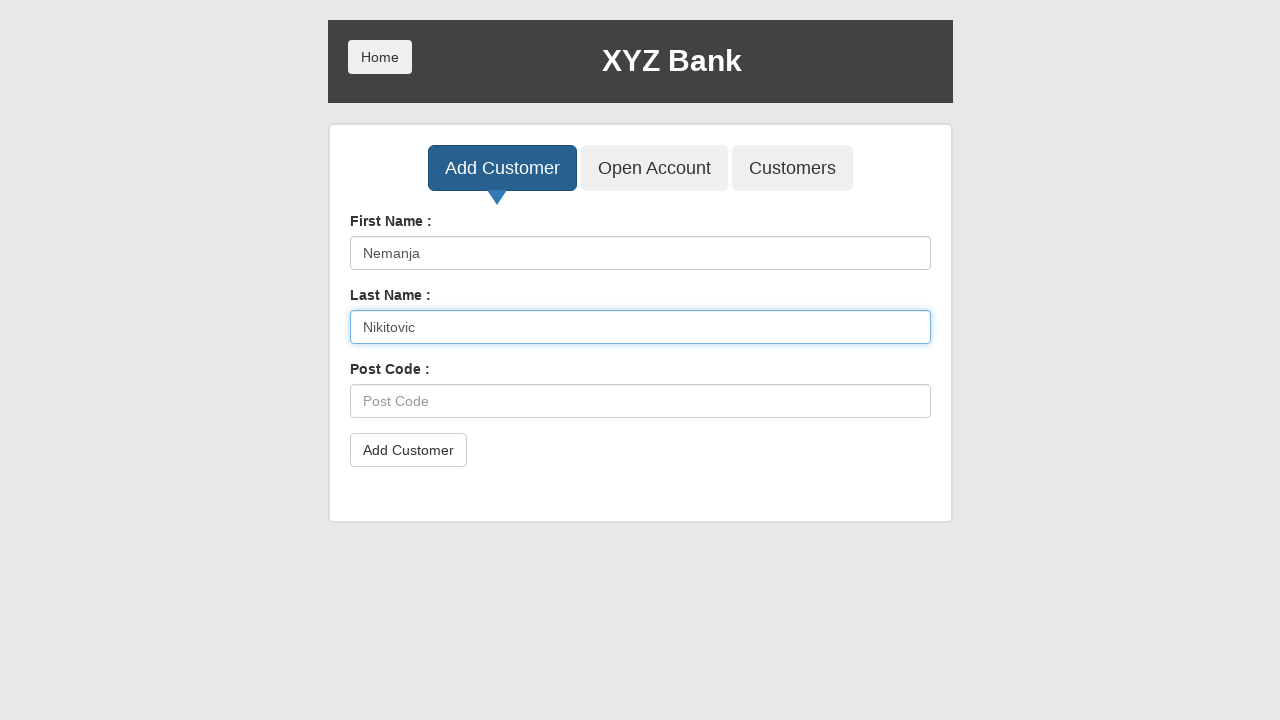

Filled Post Code field with '12345' on input[placeholder='Post Code']
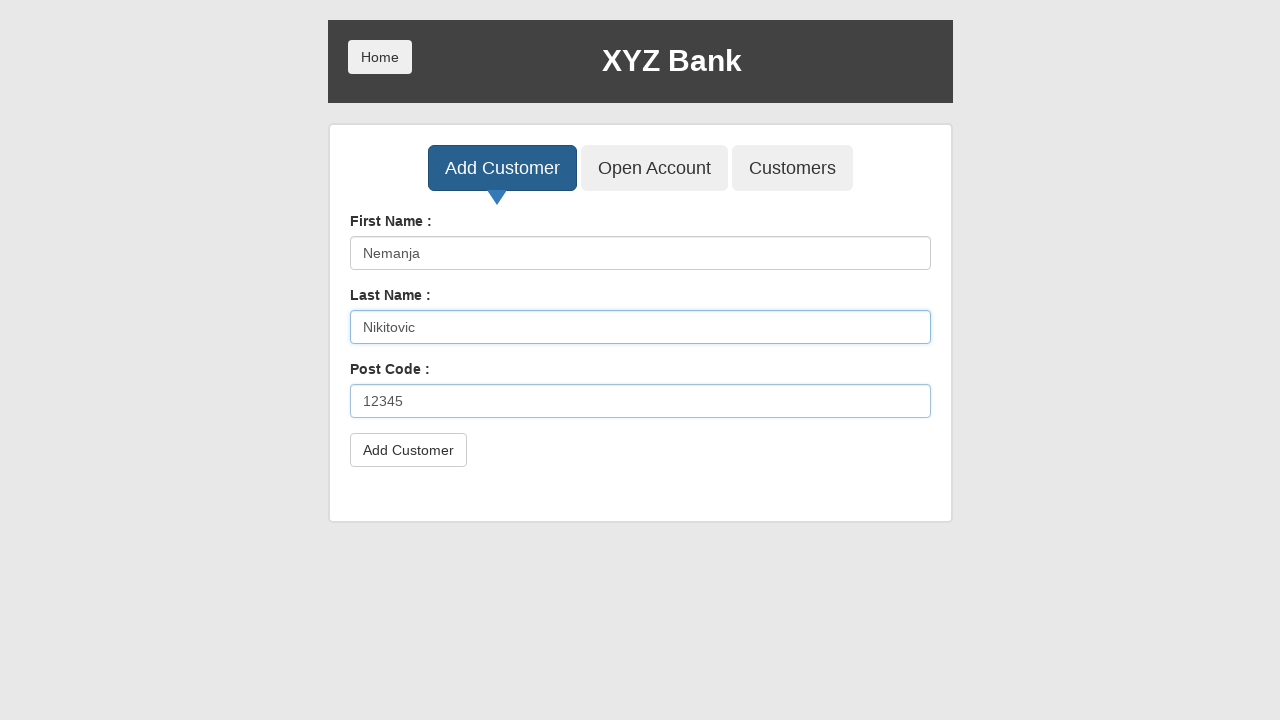

Clicked submit button to add customer at (408, 450) on button[type='submit']
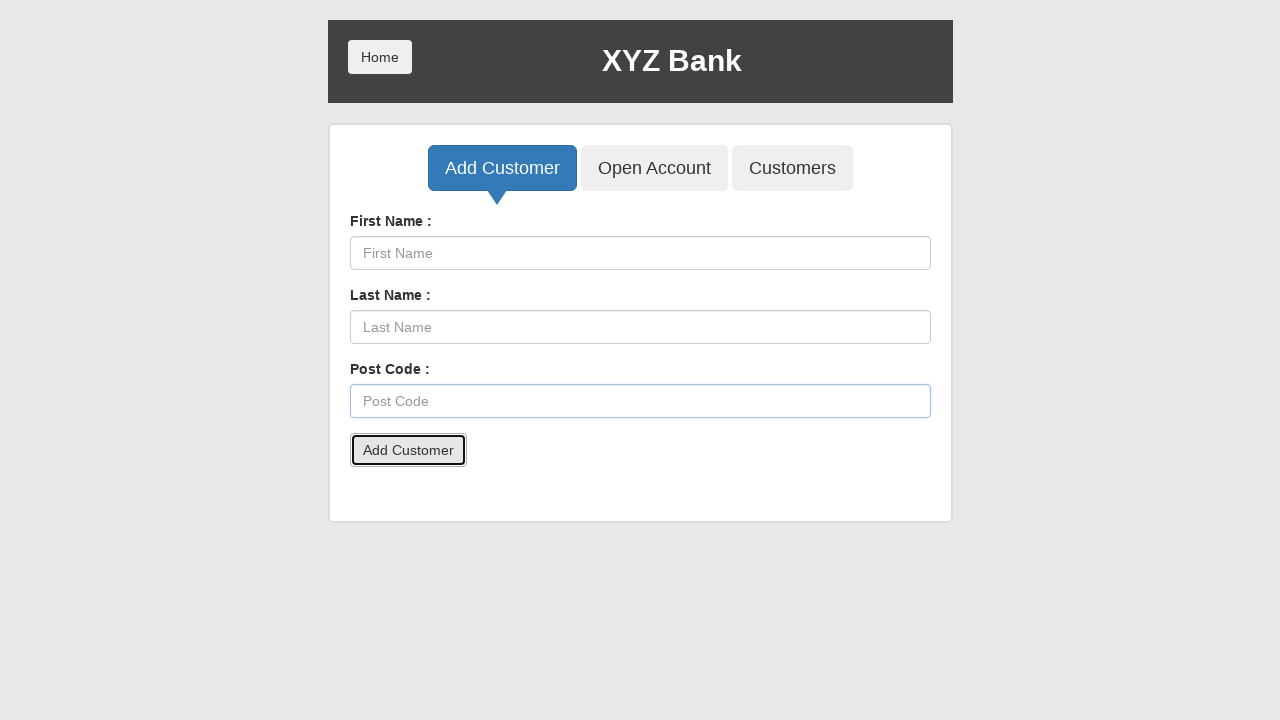

Set up alert dialog handler to accept dialogs
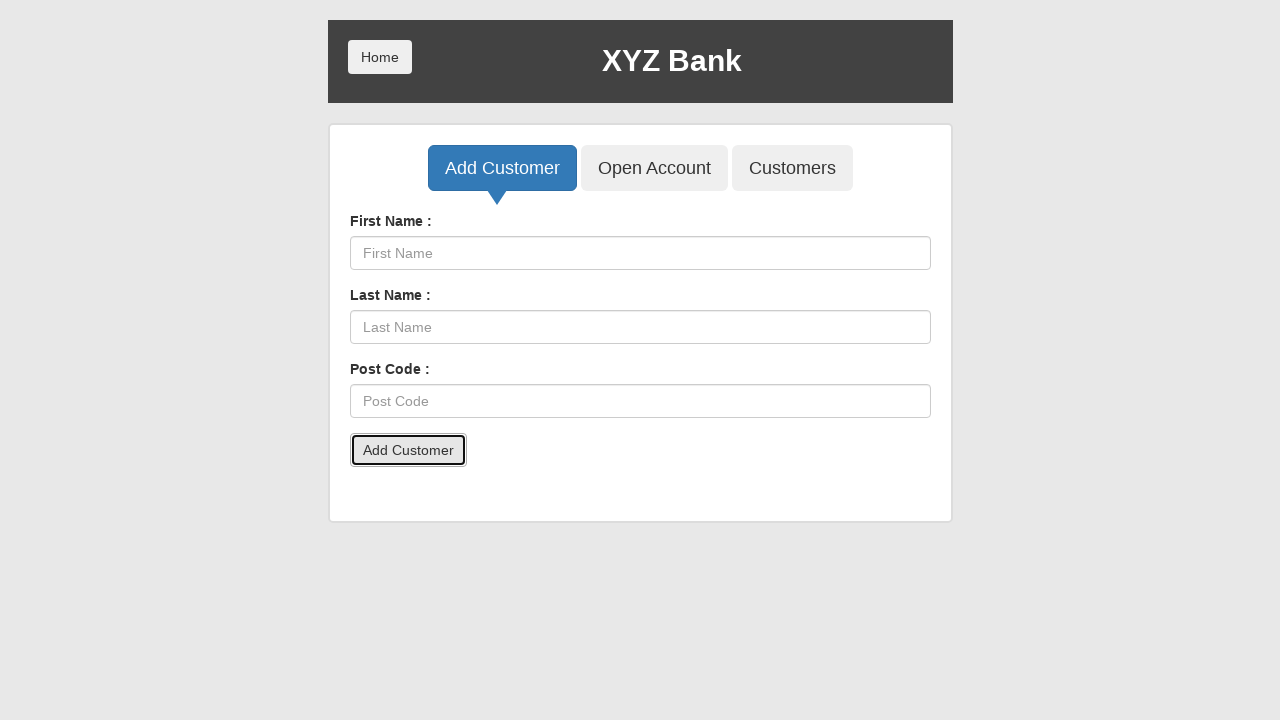

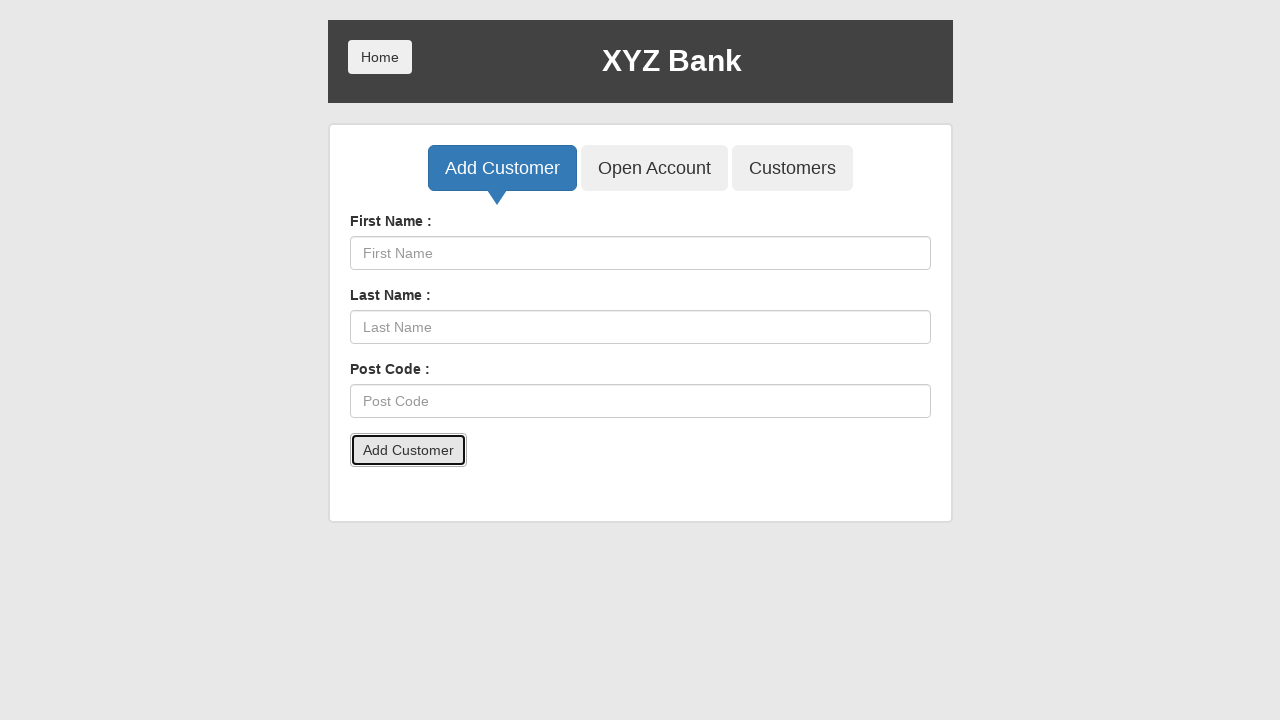